Tests JavaScript prompt alert handling by clicking a button that triggers a prompt, entering text, accepting it, and verifying the result.

Starting URL: http://the-internet.herokuapp.com/javascript_alerts

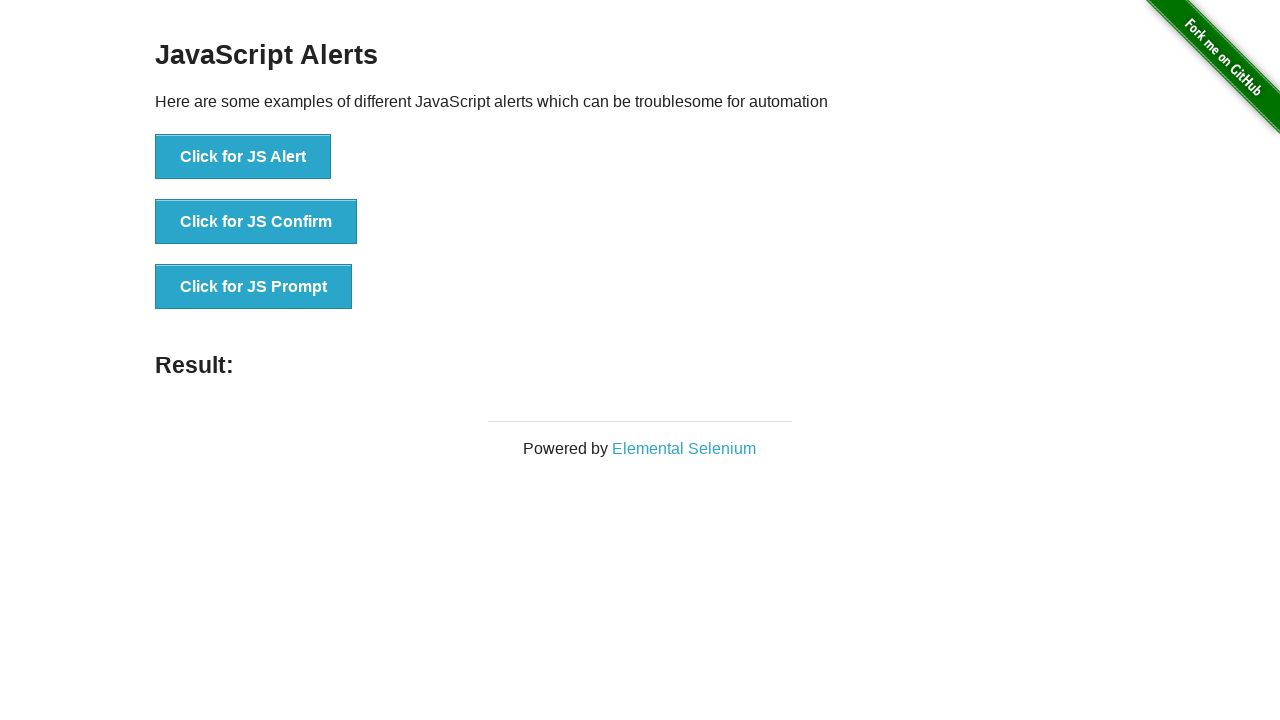

Set up dialog handler to accept prompt with test text
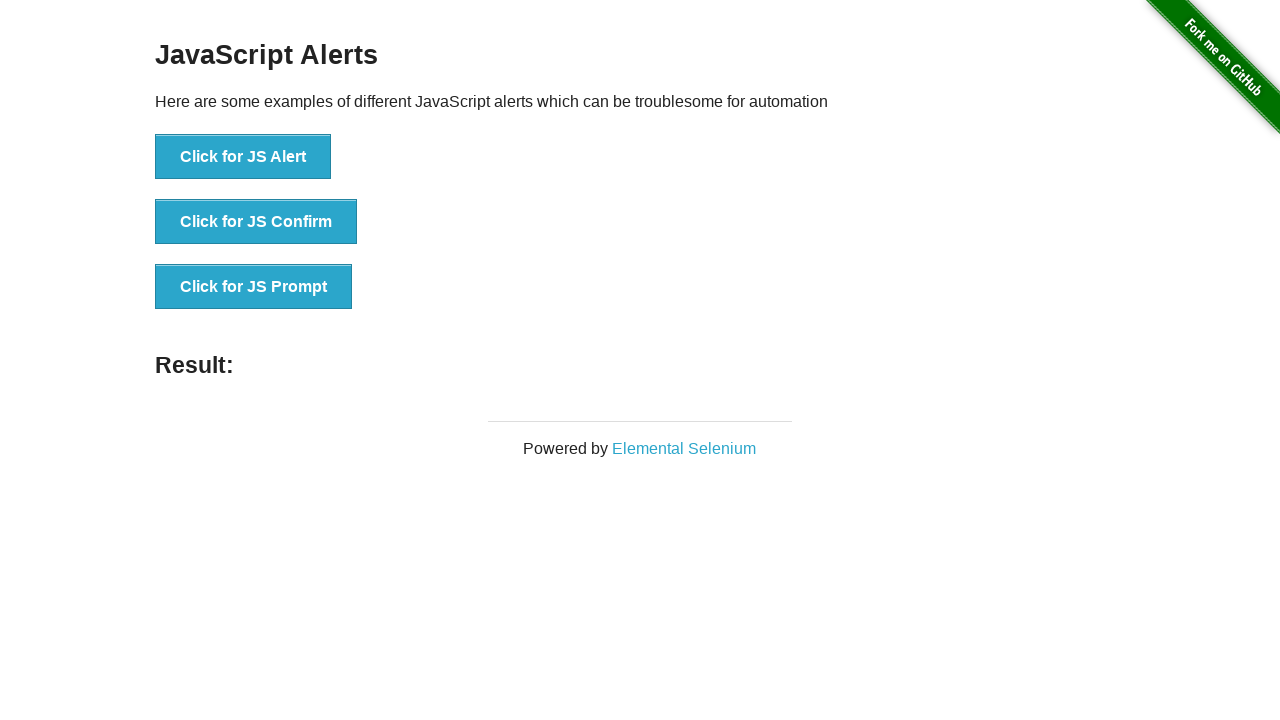

Clicked button to trigger JavaScript prompt alert at (254, 287) on button[onclick='jsPrompt()']
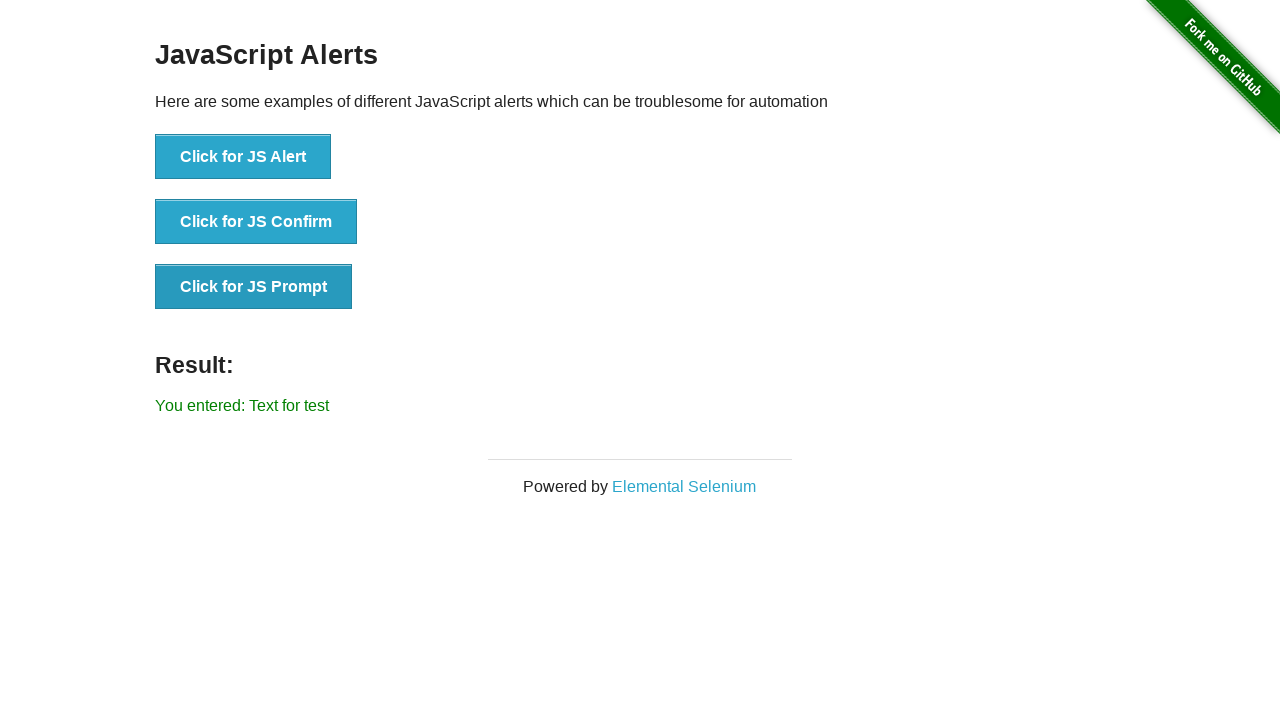

Result element loaded after prompt was accepted
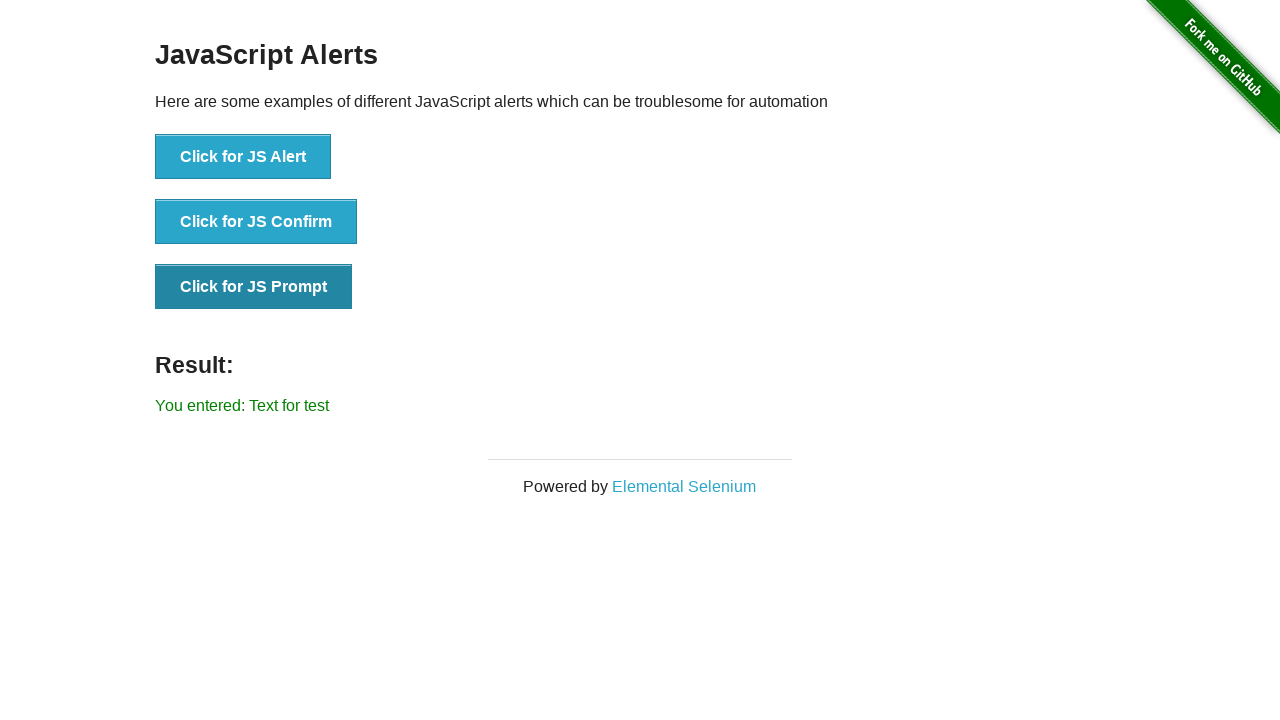

Retrieved result text from page
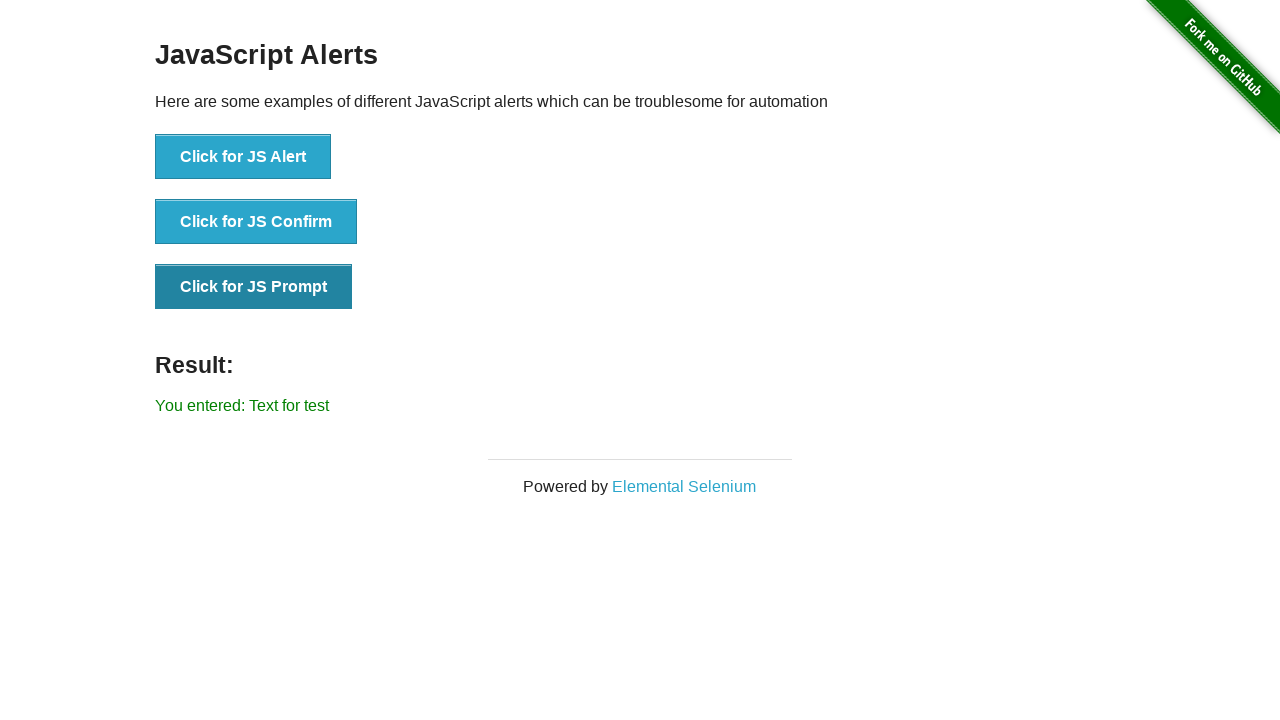

Verified result text matches expected value: 'You entered: Text for test'
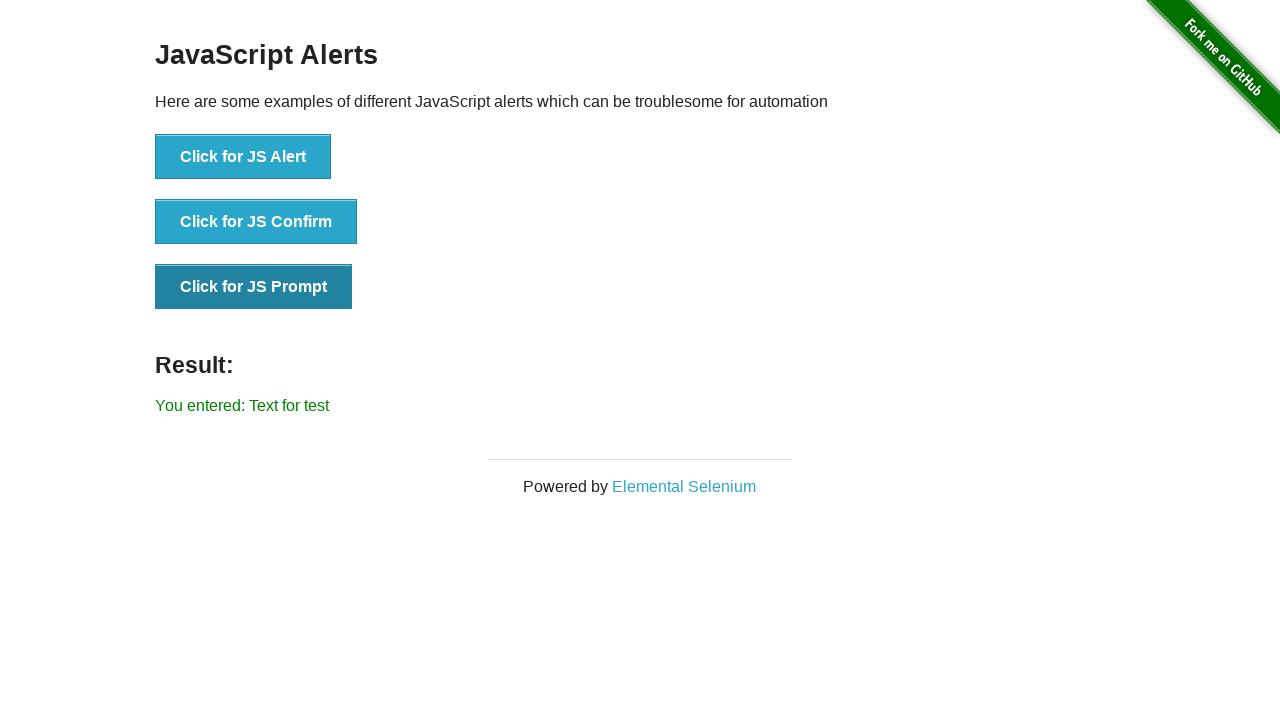

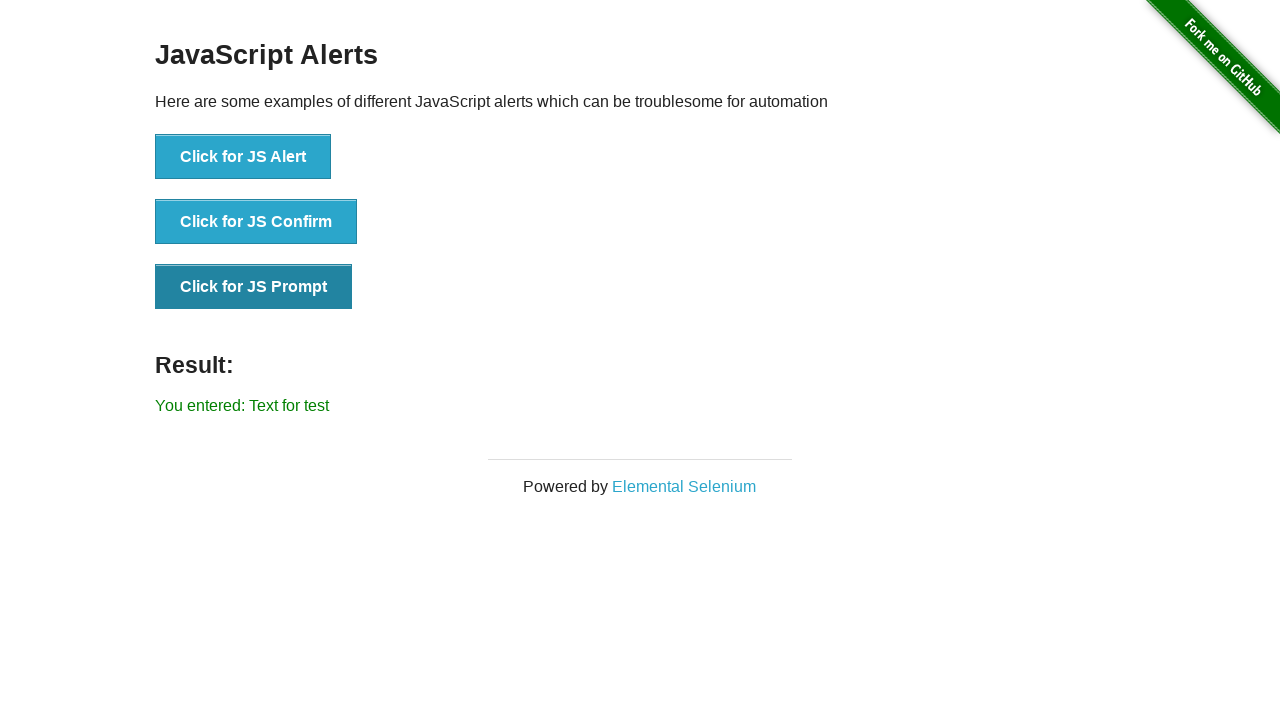